Tests the hover mechanism reset behavior by hovering over a product card to show action buttons, then moving the mouse away to verify the buttons hide again after the reverse animation.

Starting URL: https://ecommerce-playground.lambdatest.io/

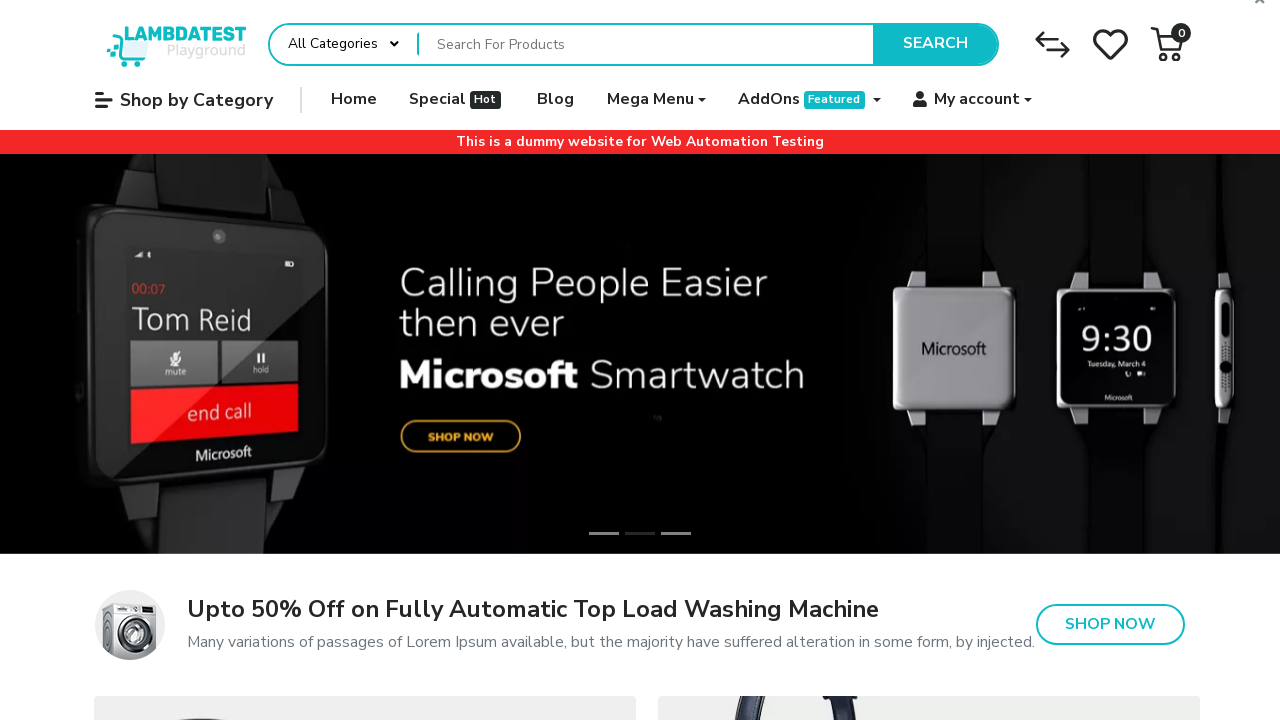

Top Products heading is visible
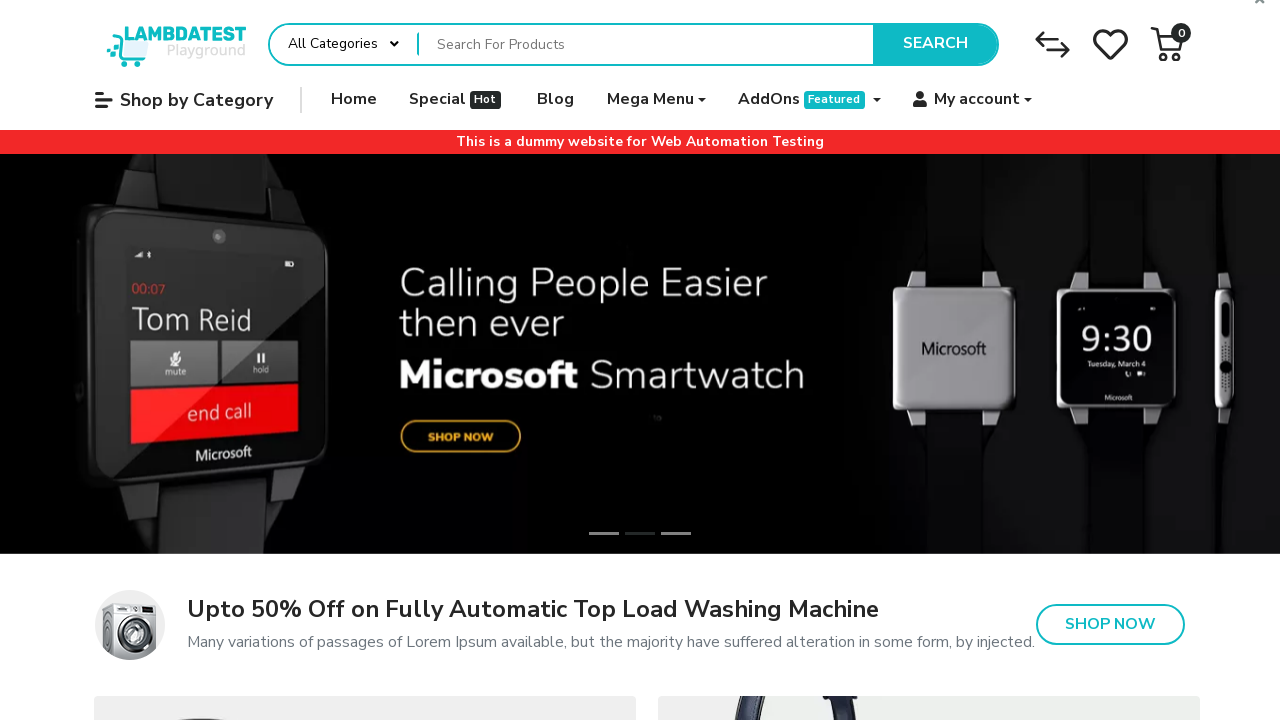

Located product section containing Top Products heading
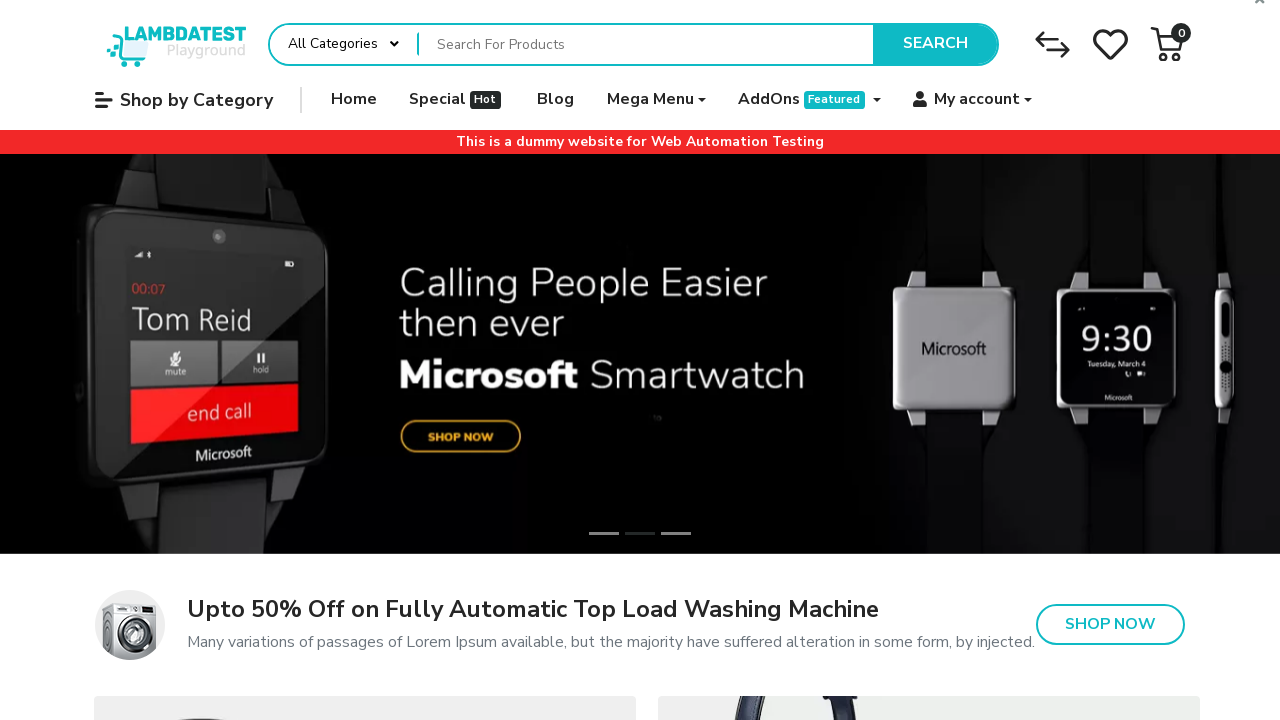

Located product grid container
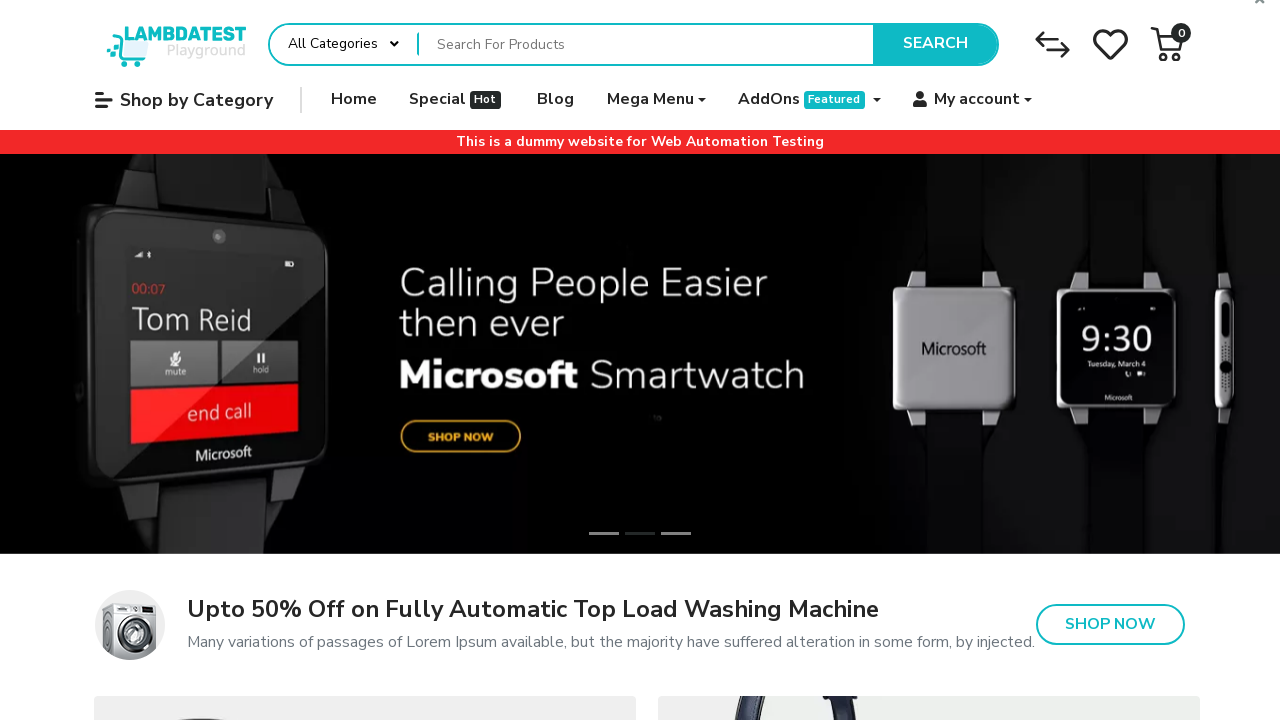

Located all product cards
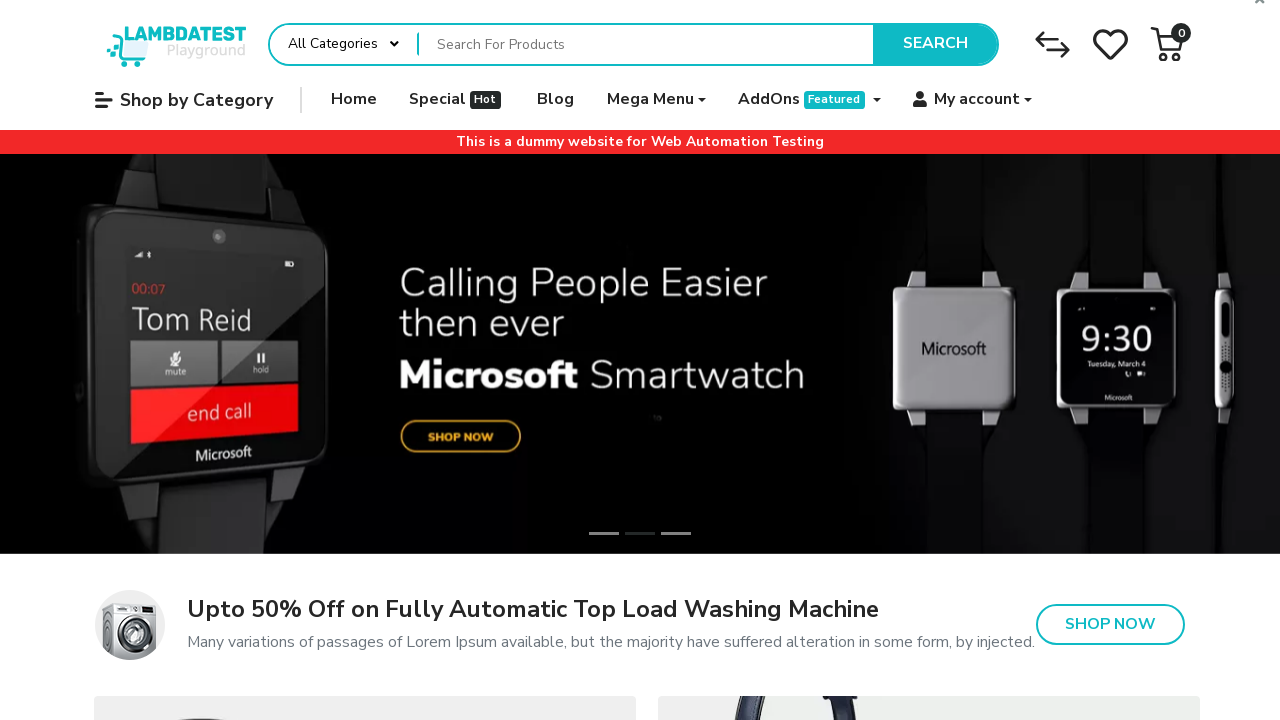

Selected first product card as target
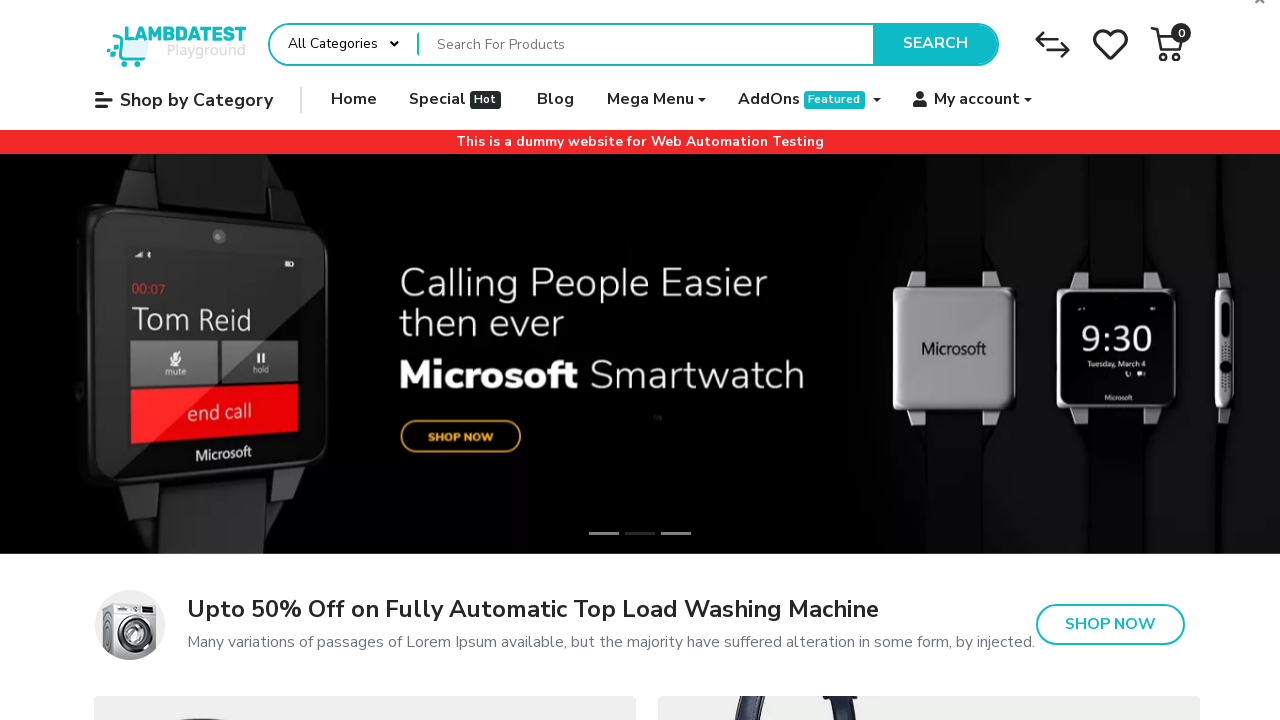

Located product action buttons element
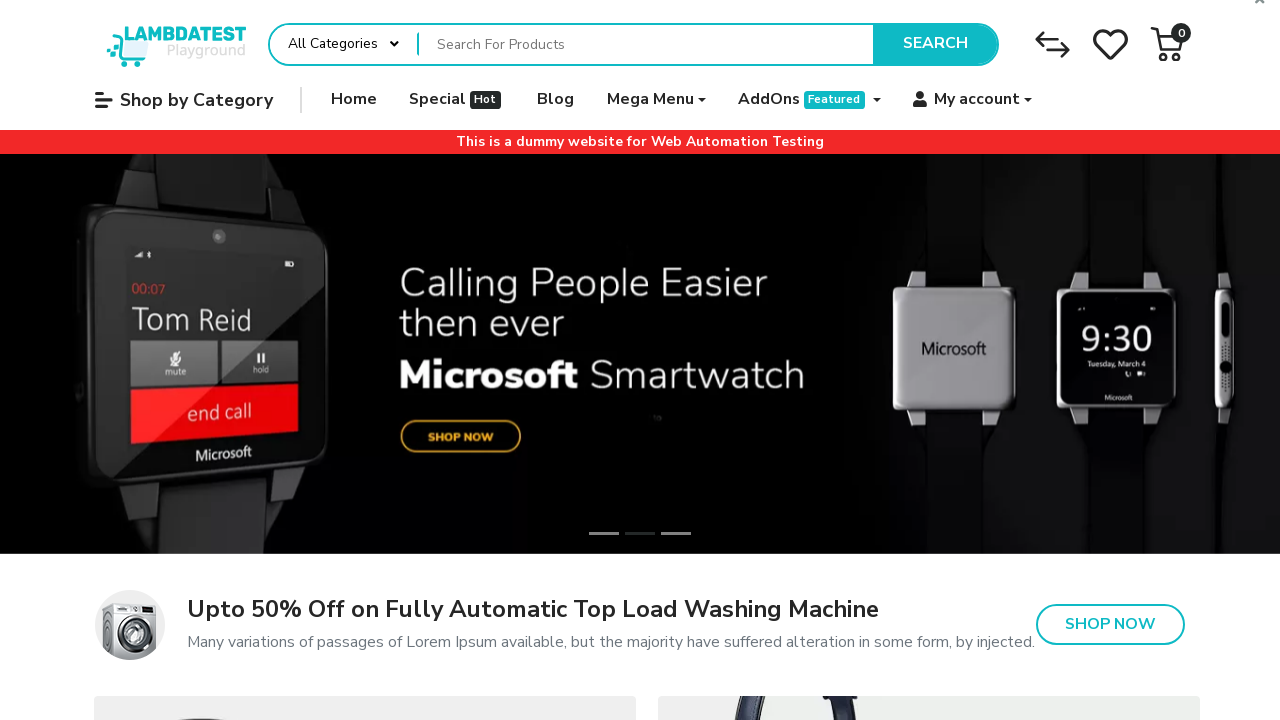

Hovered over product card to trigger action buttons slide-down animation at (220, 360) on internal:role=heading[name="Top Products"i] >> xpath=ancestor::div[contains(@cla
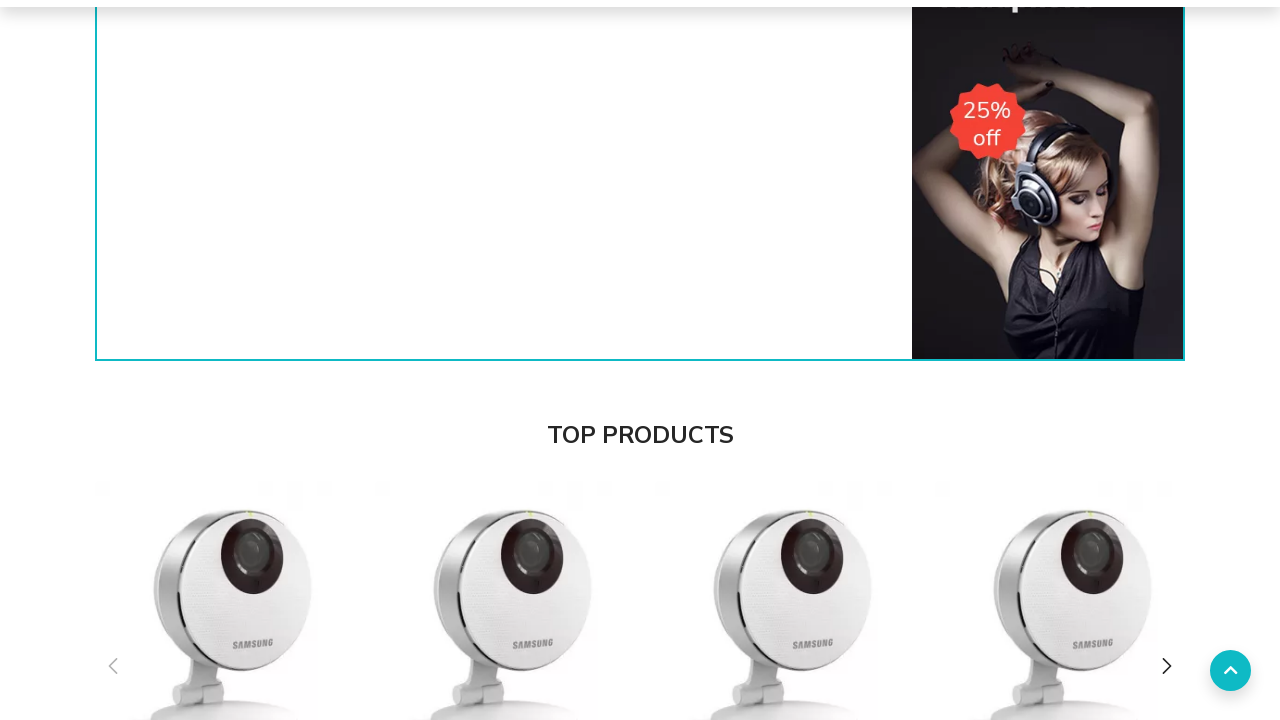

Product action buttons are now visible after hover animation
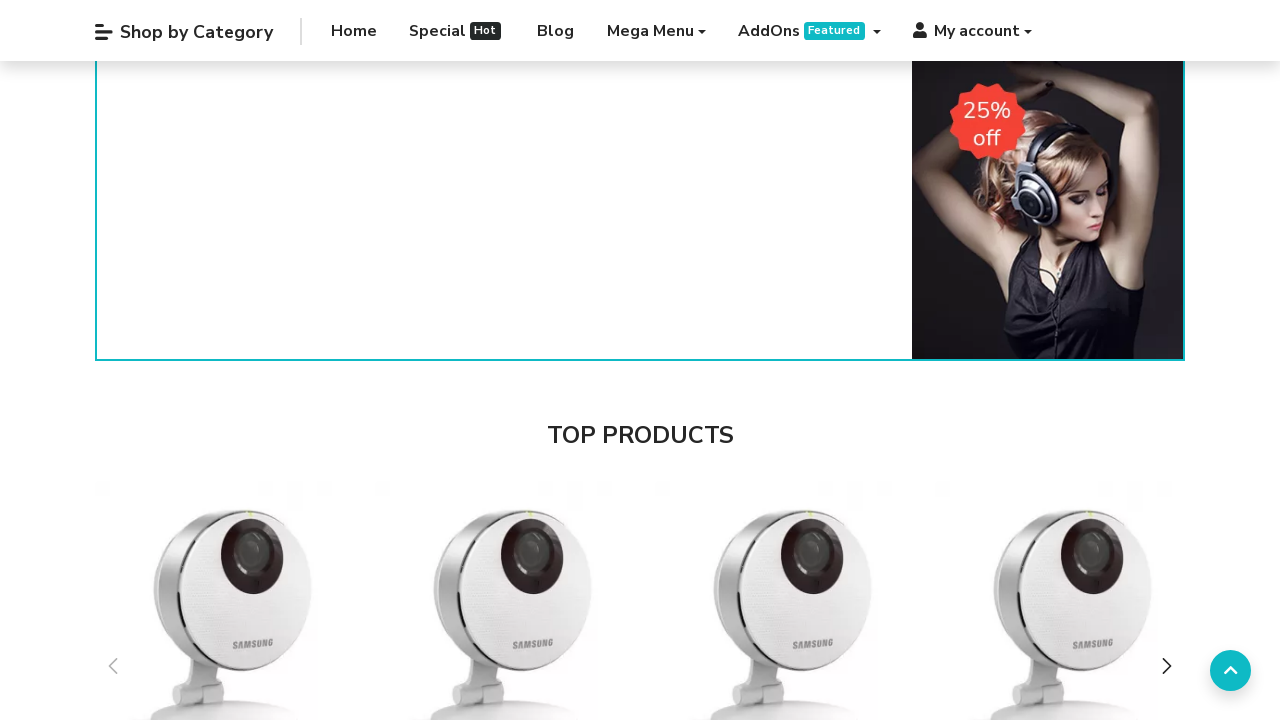

Moved mouse away from product card to trigger reverse animation at (0, 0)
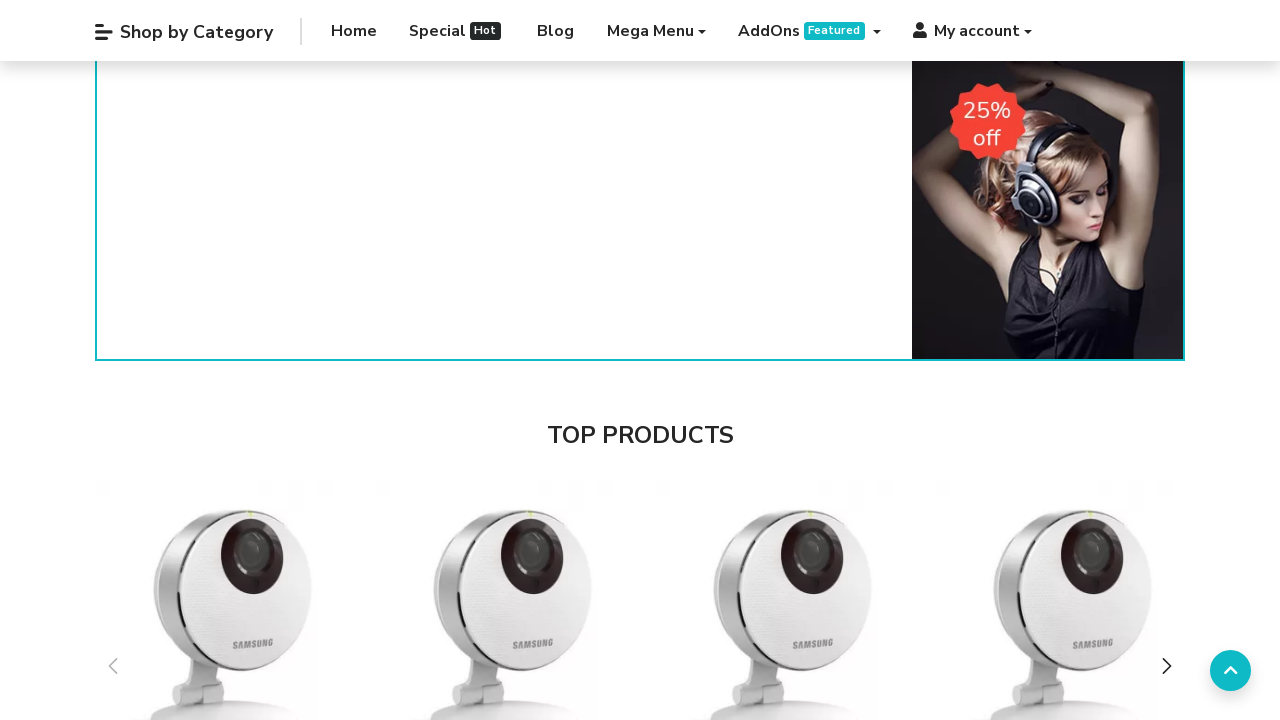

Waited for action buttons slide-up animation to complete
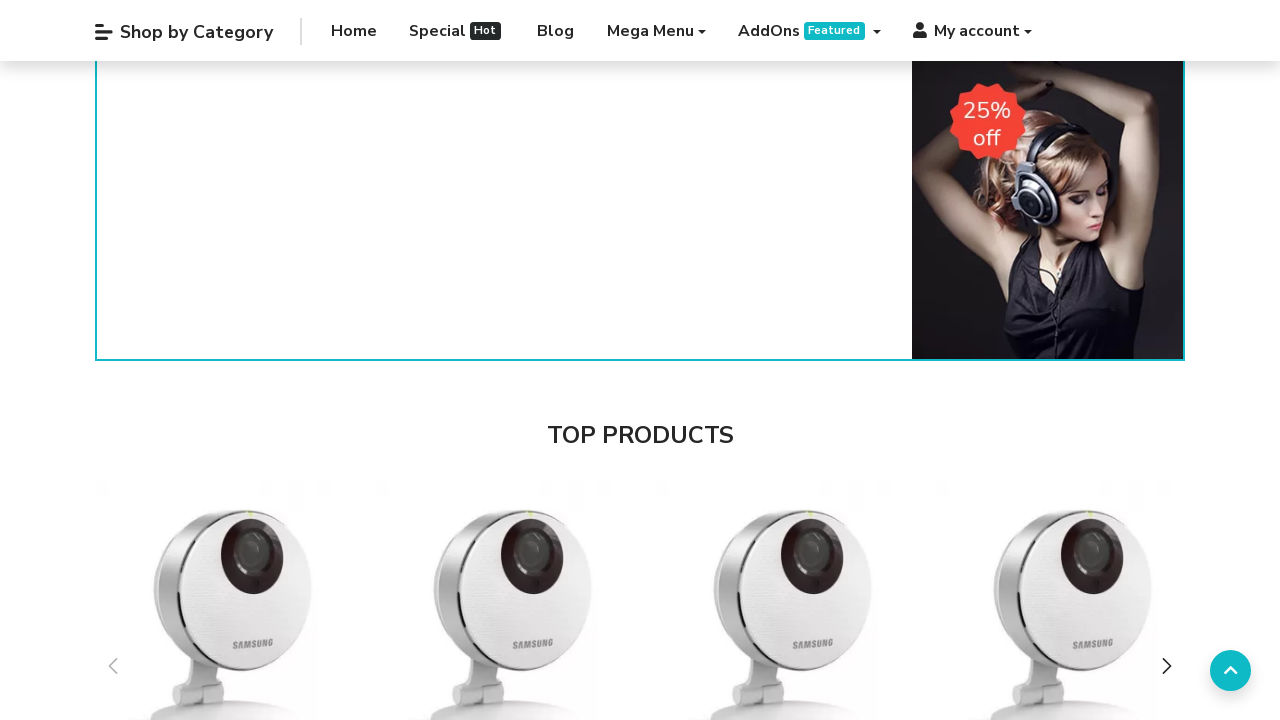

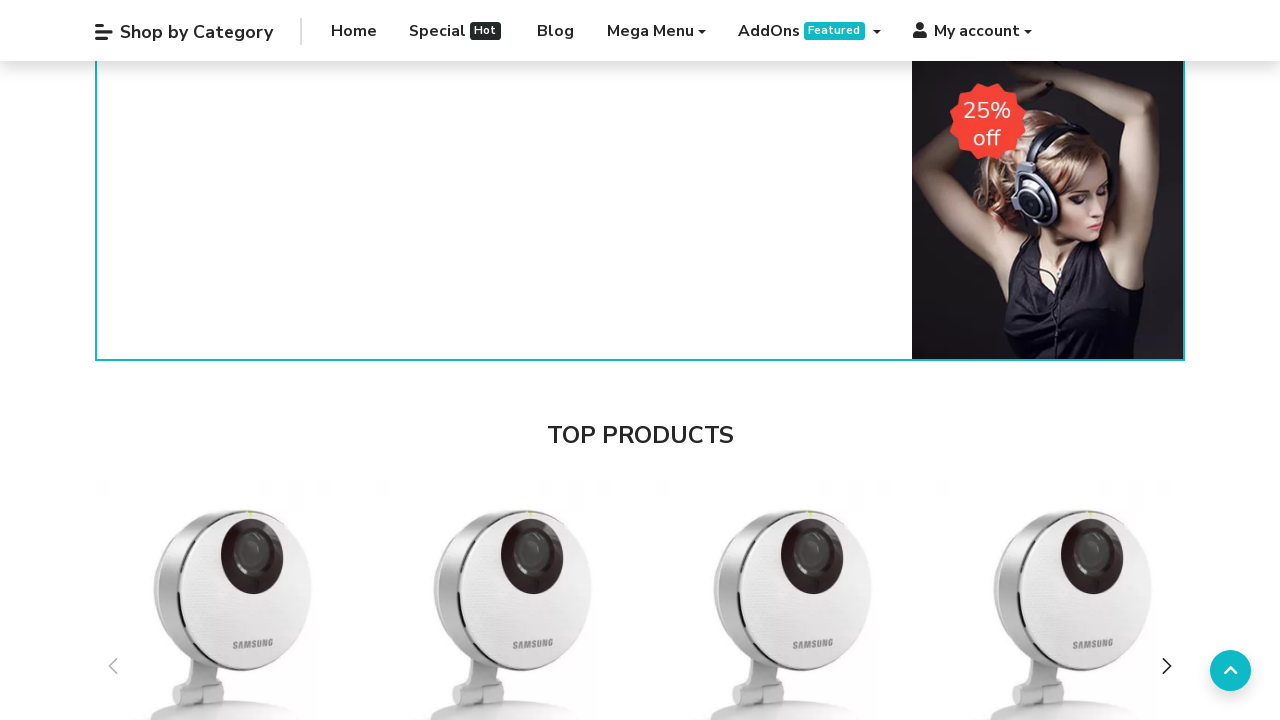